Tests automatic file download functionality by clicking a download link and verifying the download completes

Starting URL: http://the-internet.herokuapp.com/download

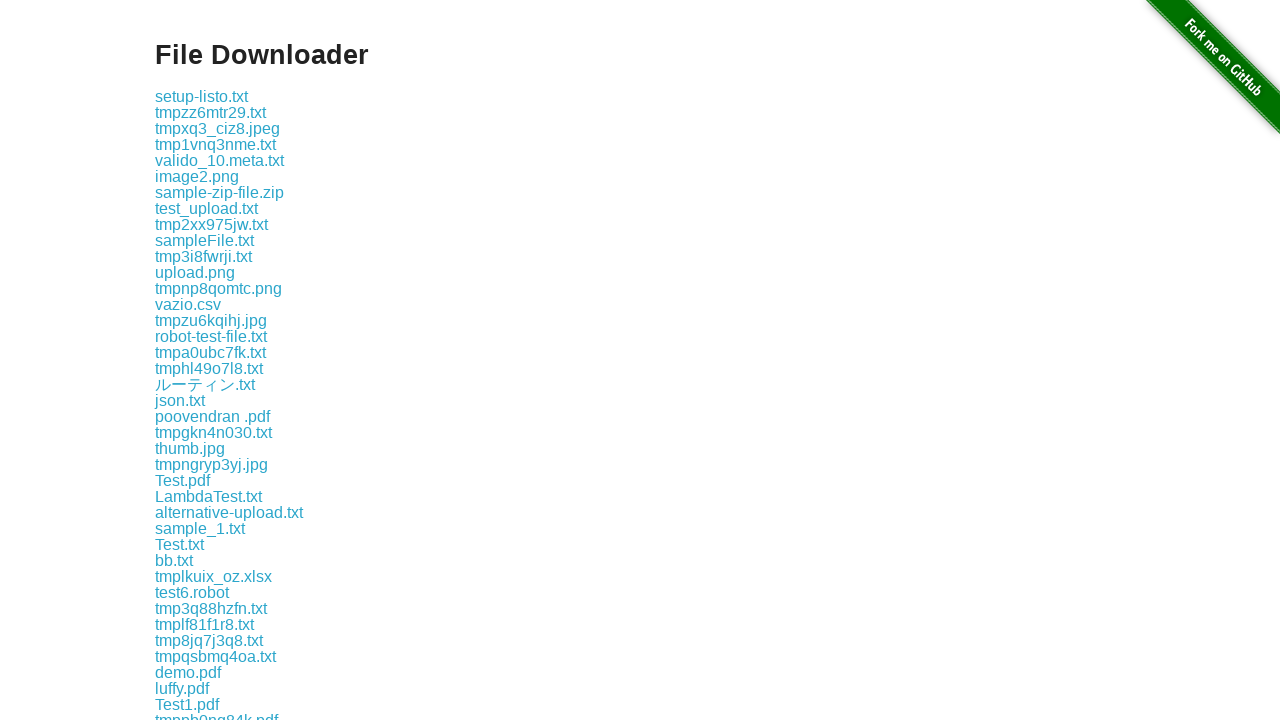

Clicked download link on the downloads page at (202, 96) on .example a
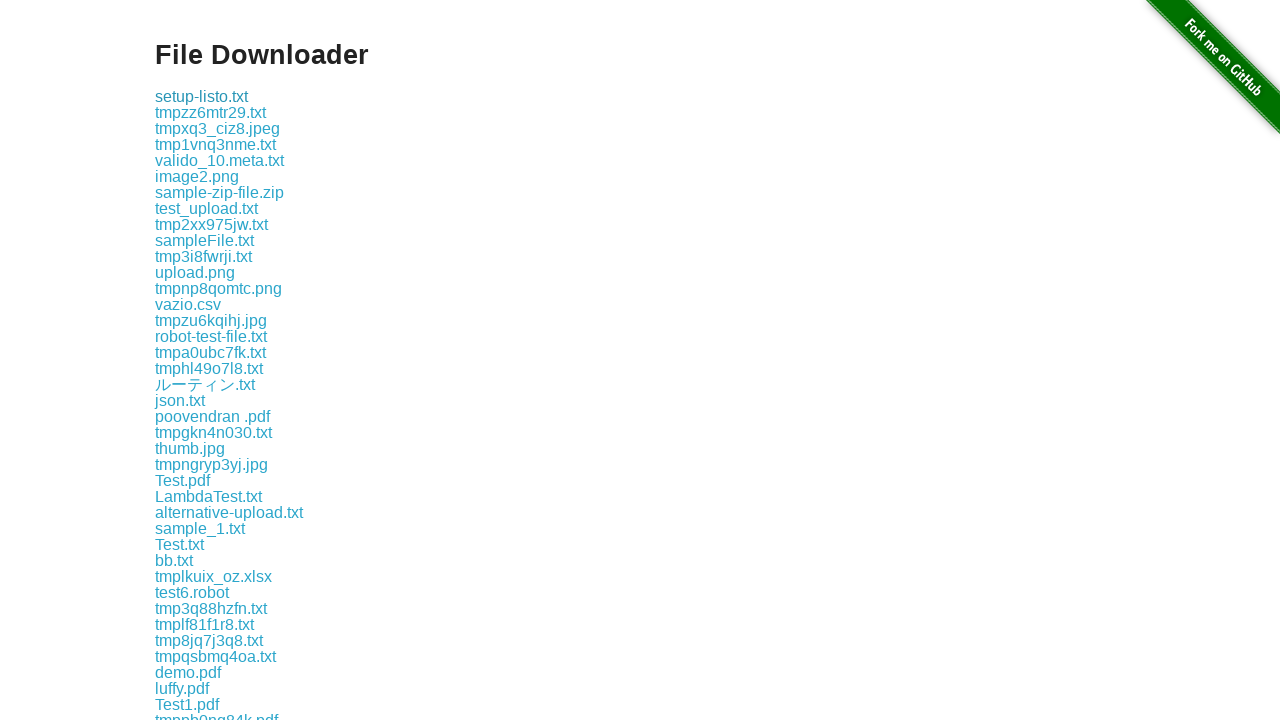

Download completed and file object obtained
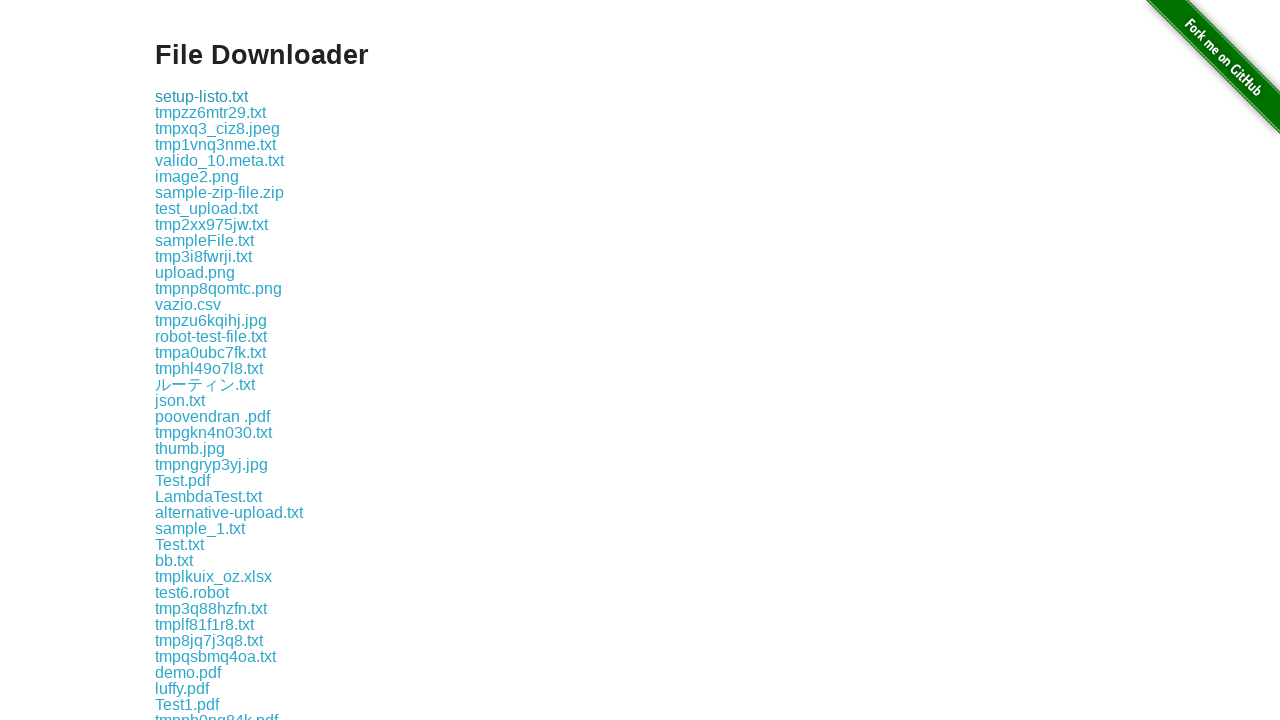

Download verified with file information available
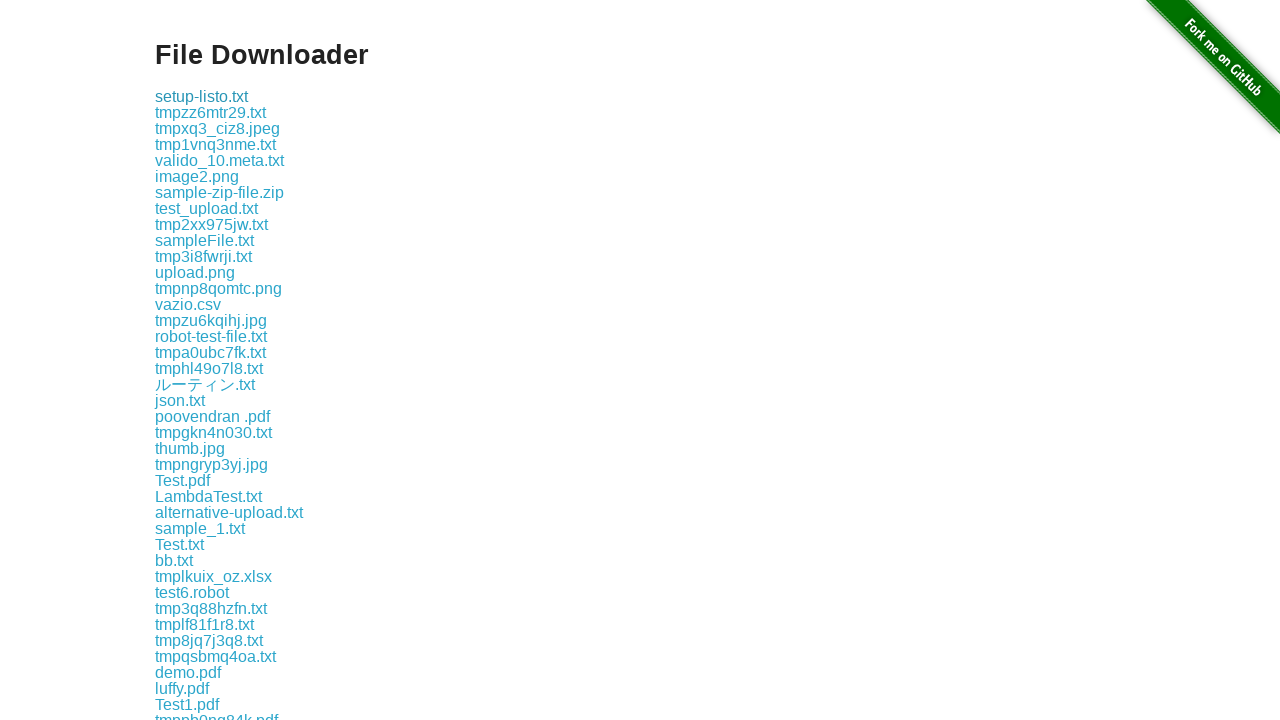

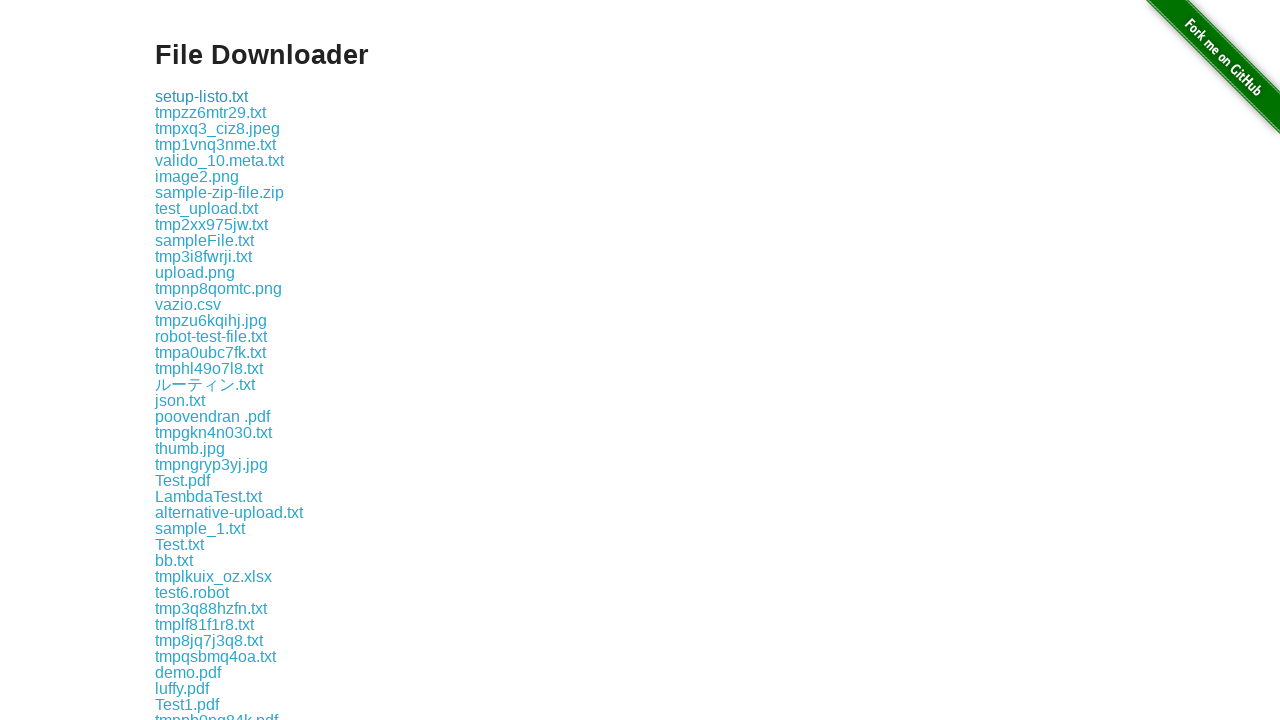